Navigates to the Rahul Shetty Academy Automation Practice page to verify it loads successfully.

Starting URL: https://rahulshettyacademy.com/AutomationPractice/

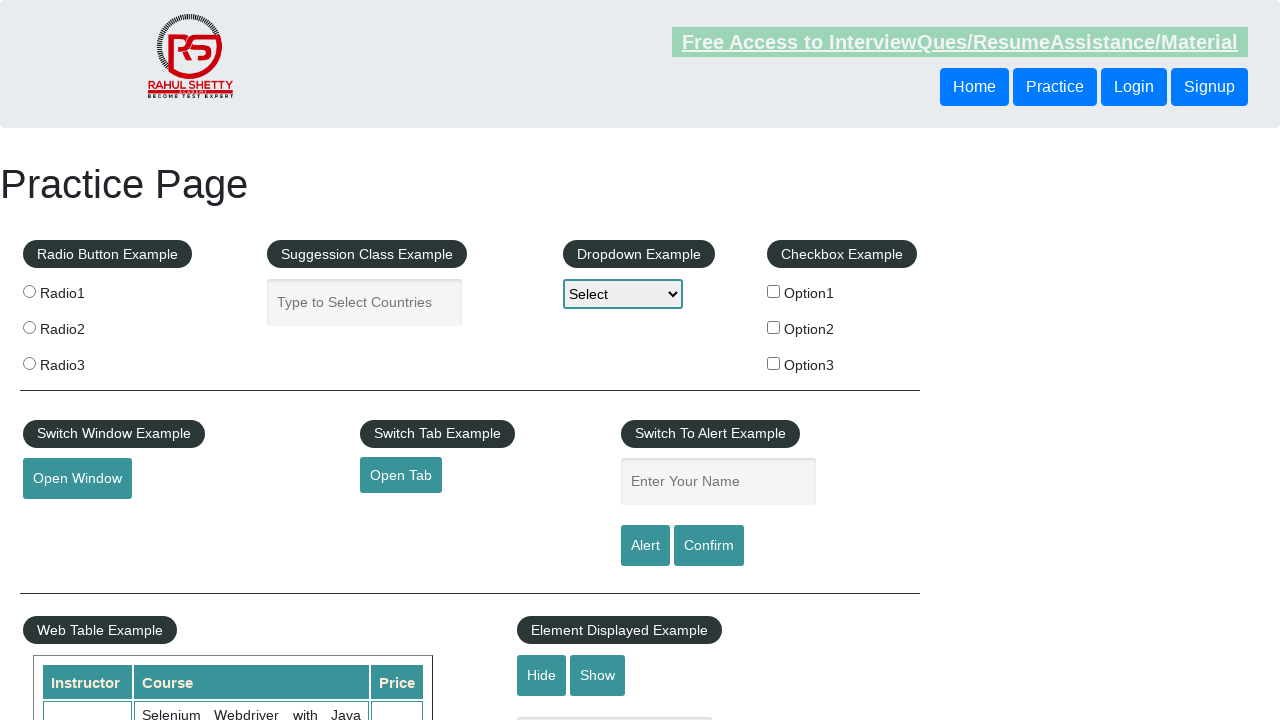

Waited for page DOM to fully load on Rahul Shetty Academy Automation Practice page
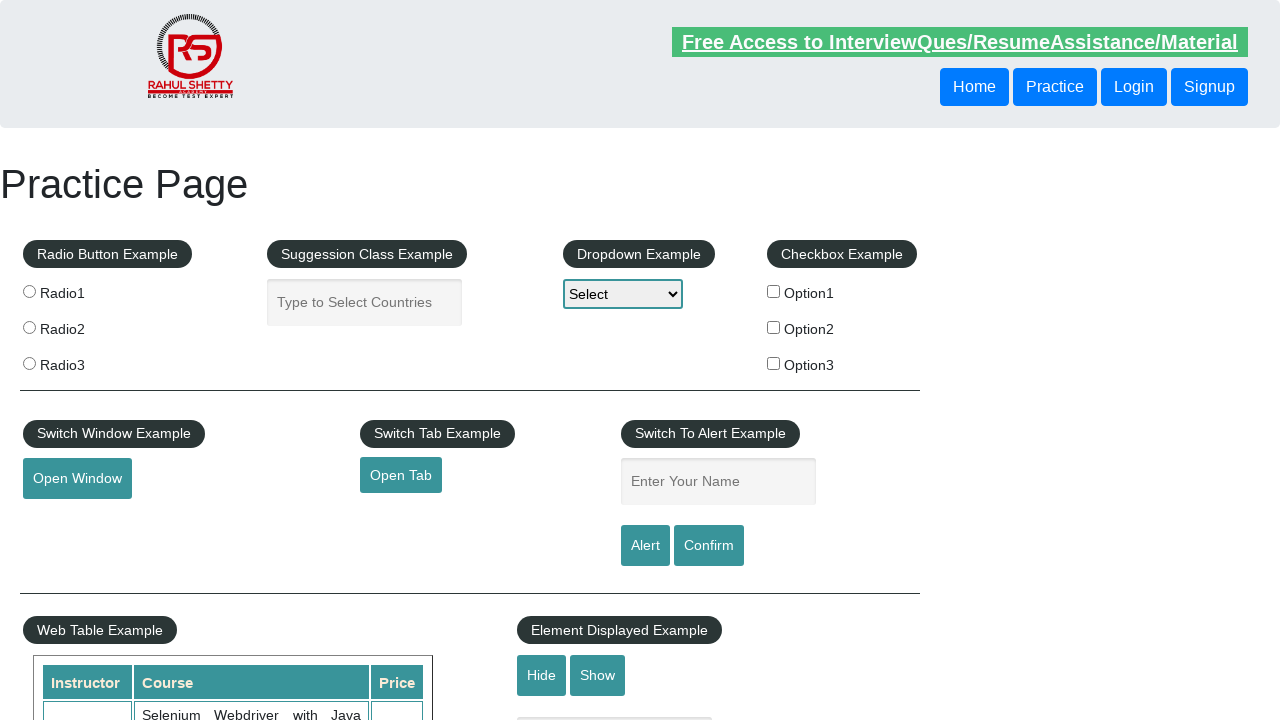

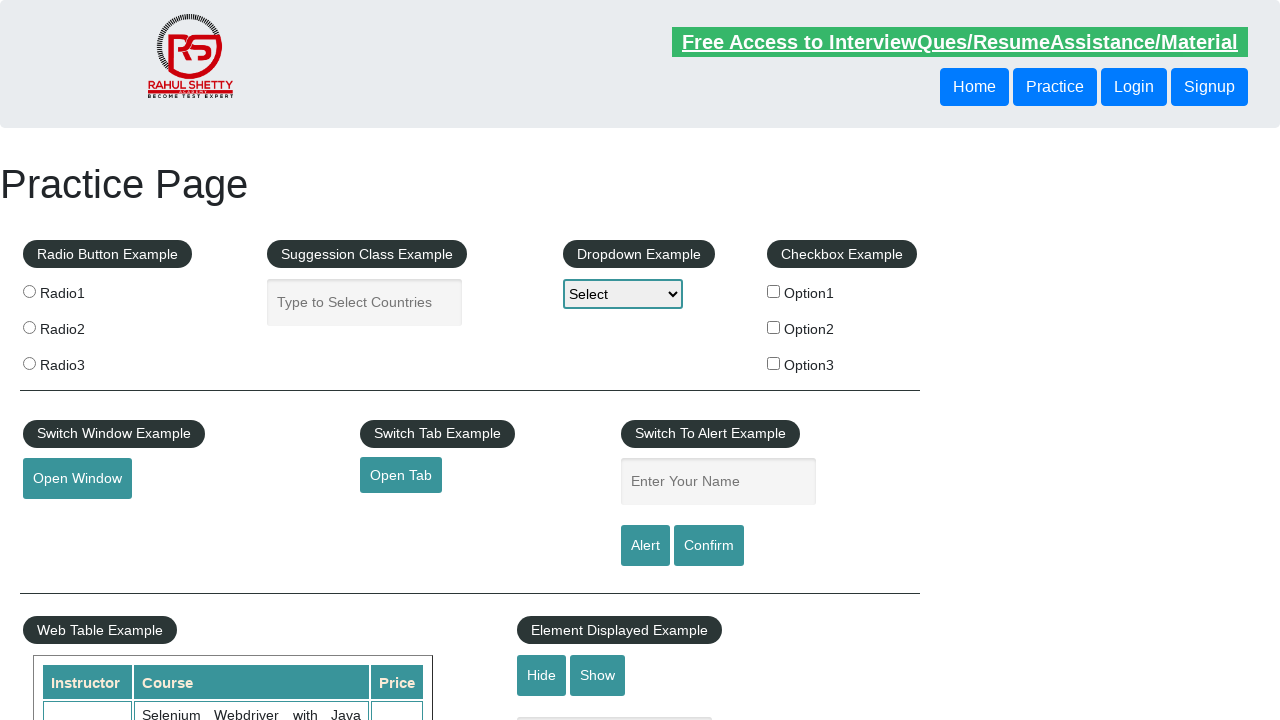